Navigates to the EDSO website and maximizes the browser window

Starting URL: https://www.edso.in

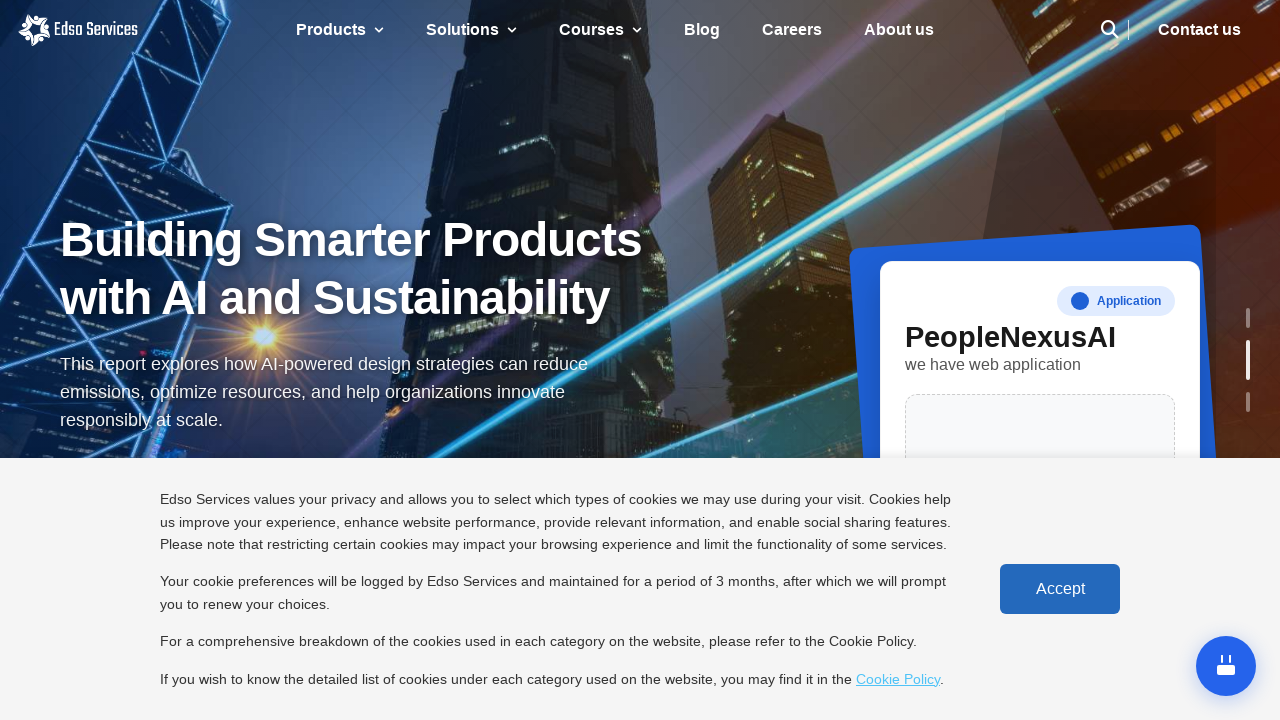

Waited for EDSO website to load (networkidle state reached)
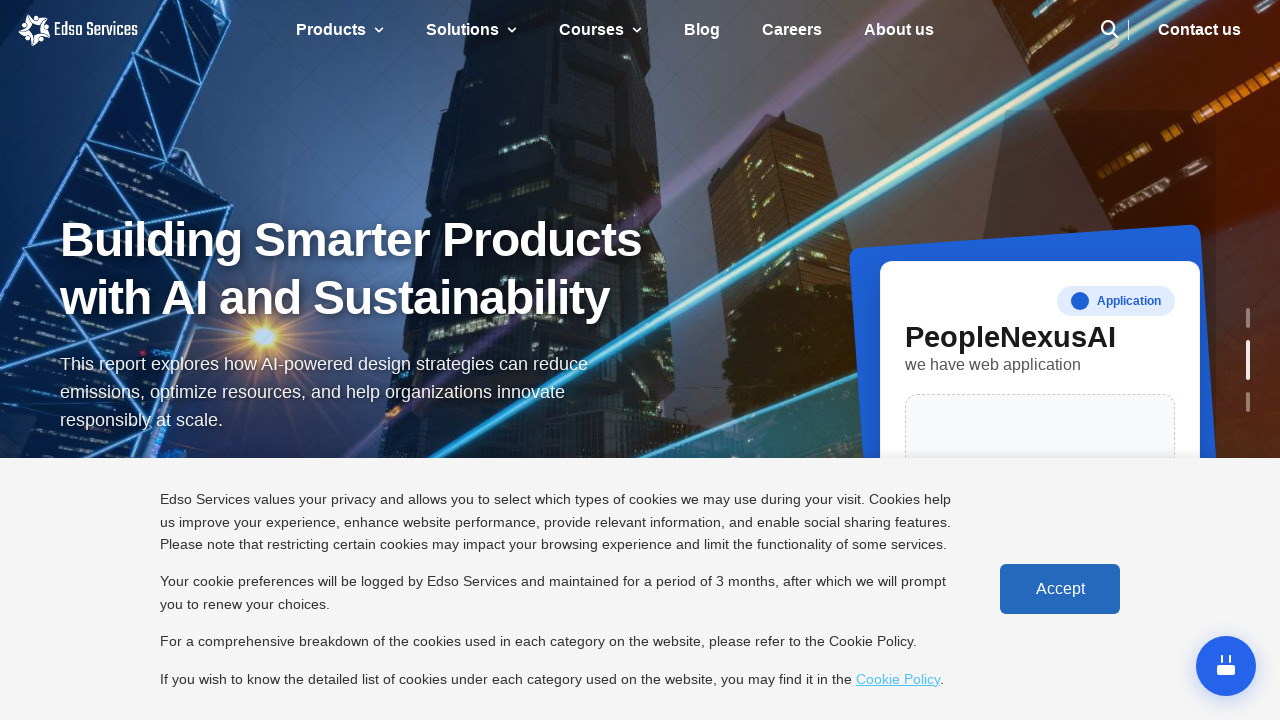

Maximized browser window
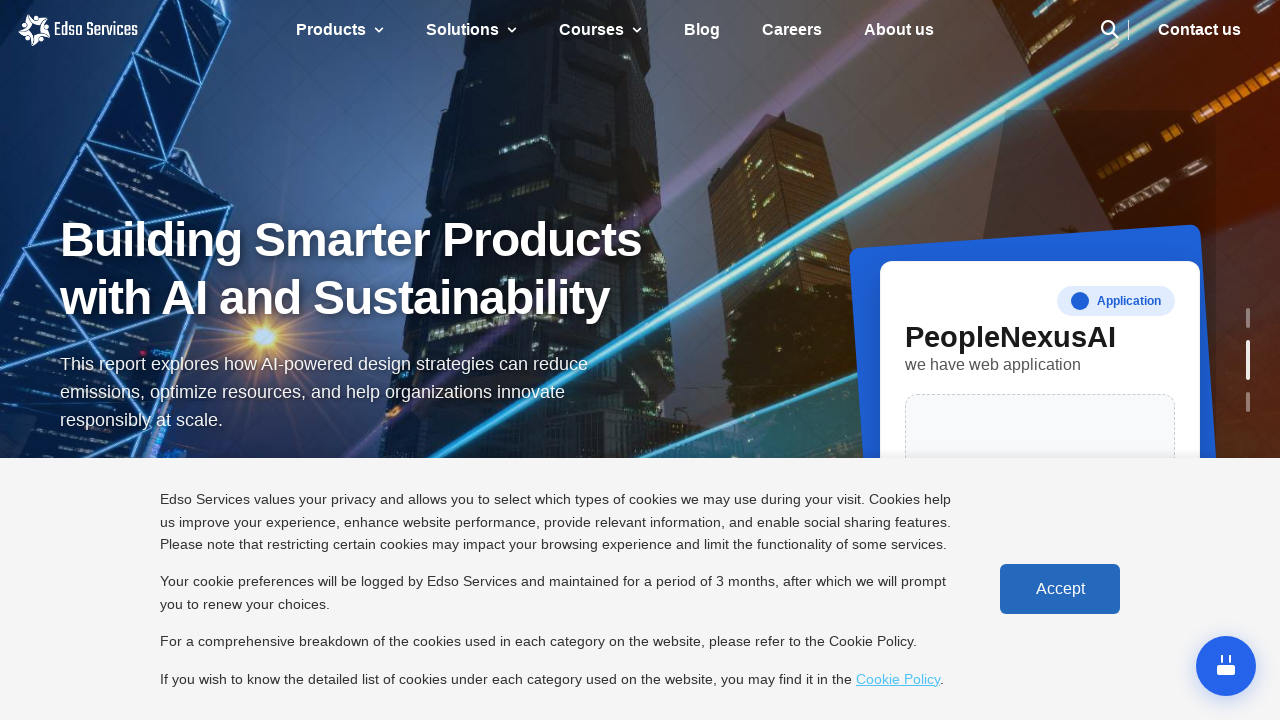

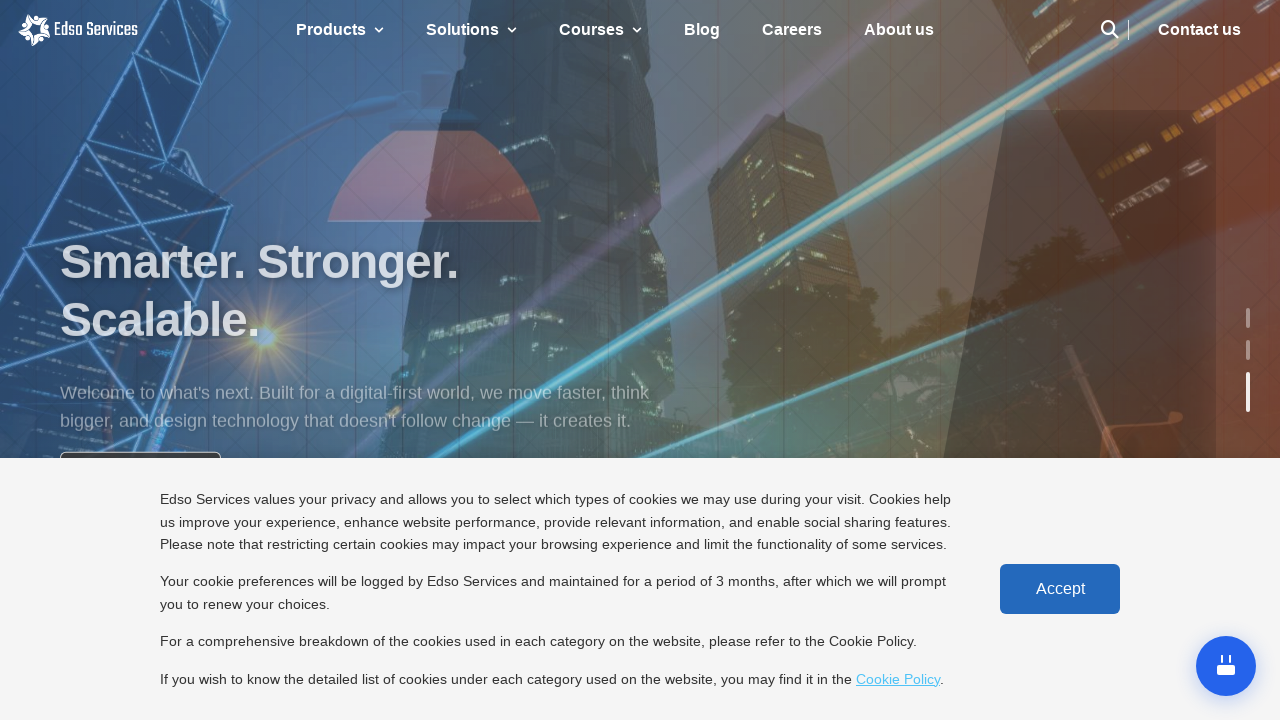